Tests drag and drop functionality by dragging a source element and dropping it onto a target element on a test automation practice page

Starting URL: https://testautomationpractice.blogspot.com/

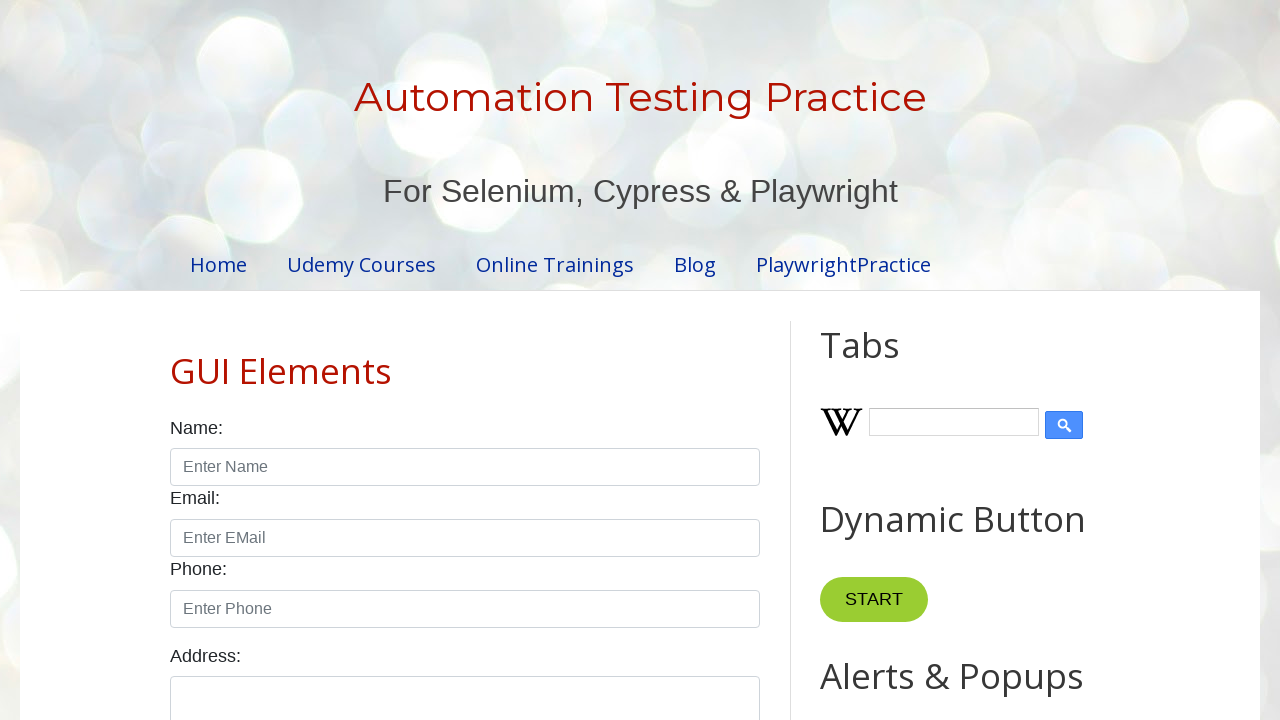

Scrolled down the page 600px to make drag-drop elements visible
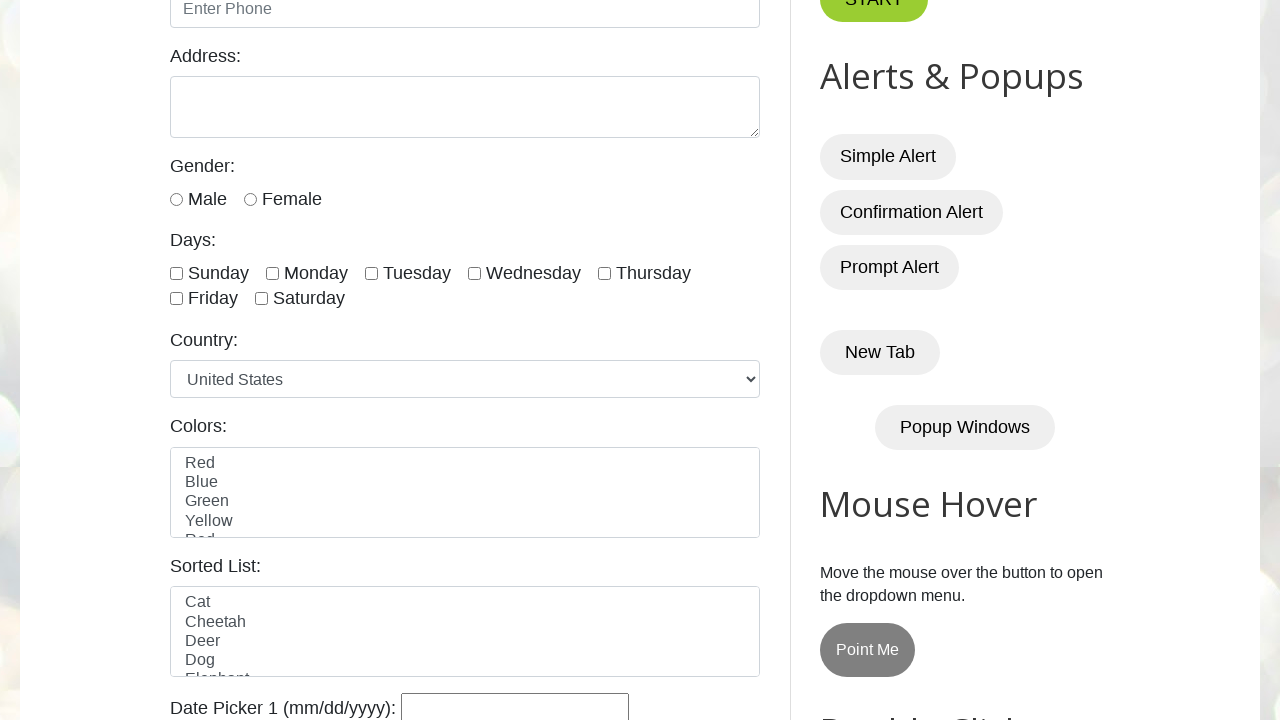

Waited for draggable element to be visible
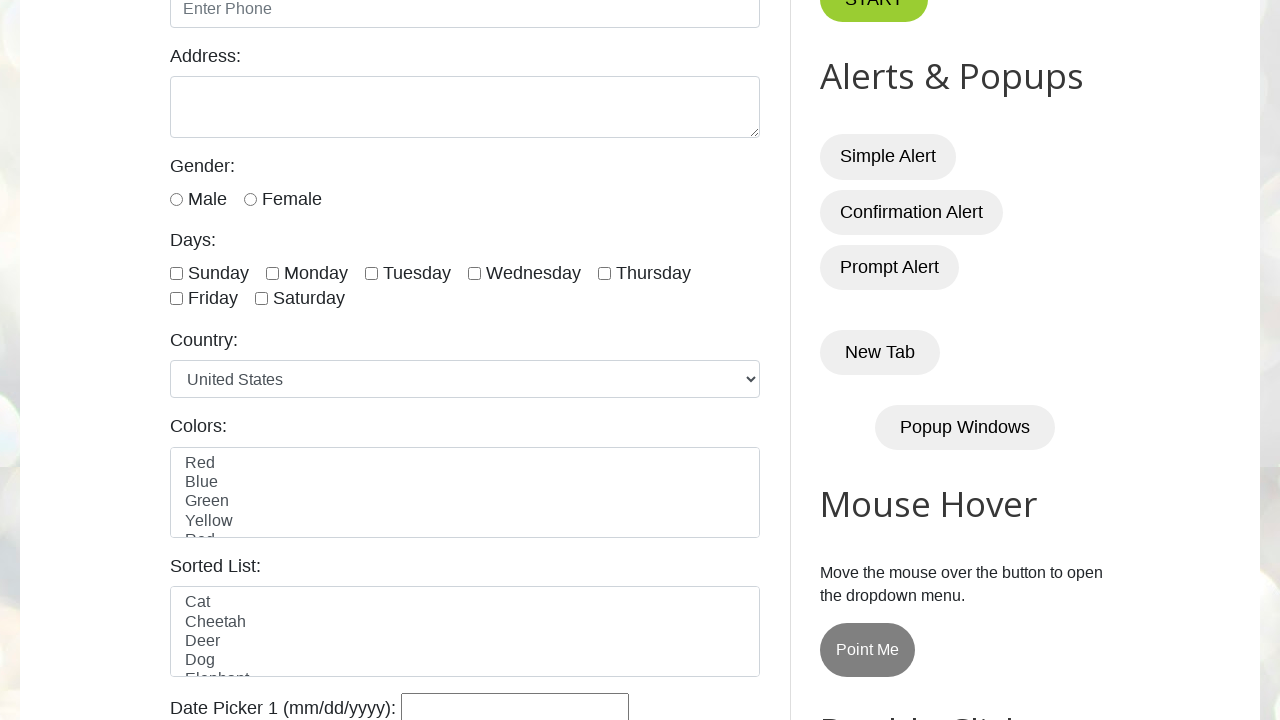

Waited for droppable element to be visible
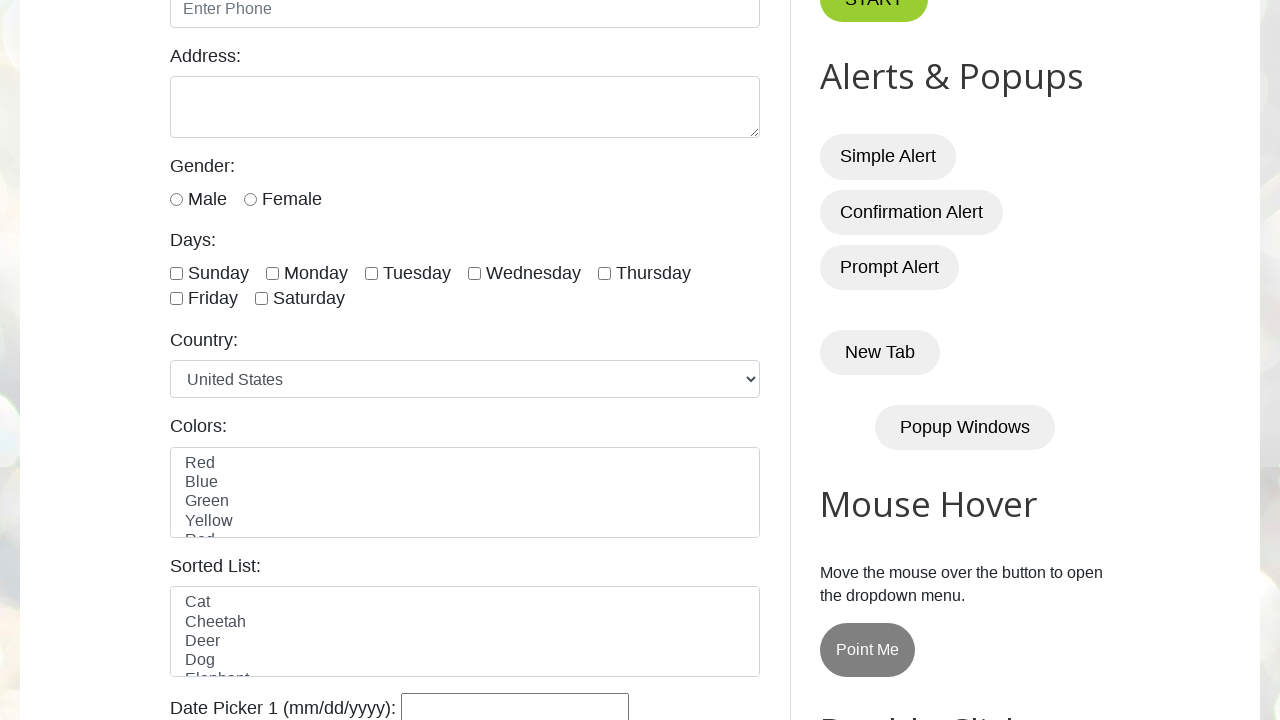

Located the draggable source element
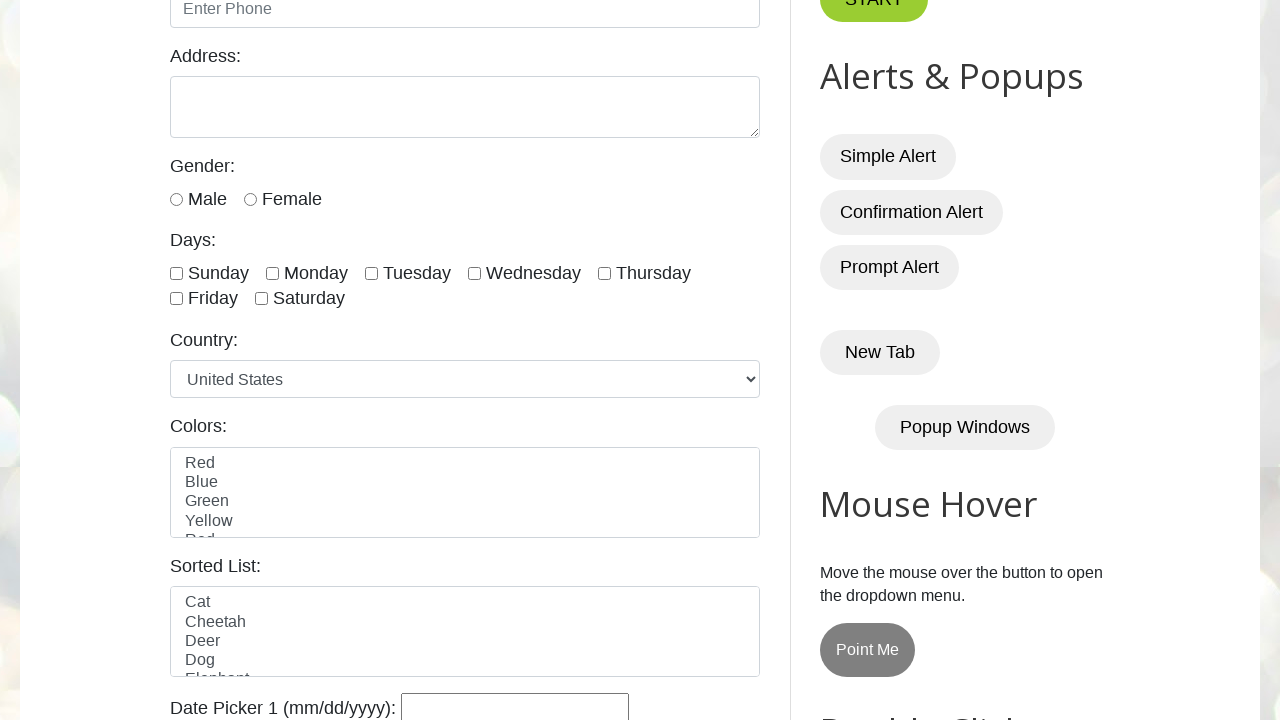

Located the droppable target element
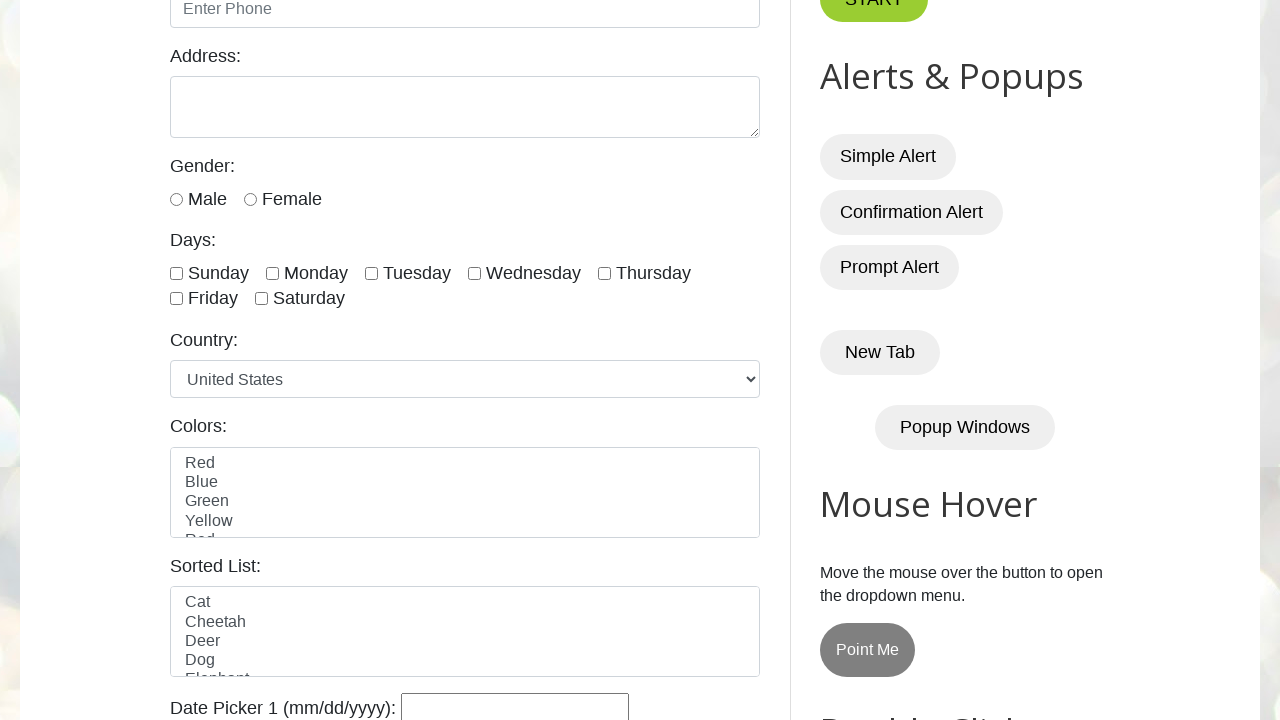

Dragged source element and dropped it onto target element at (1015, 386)
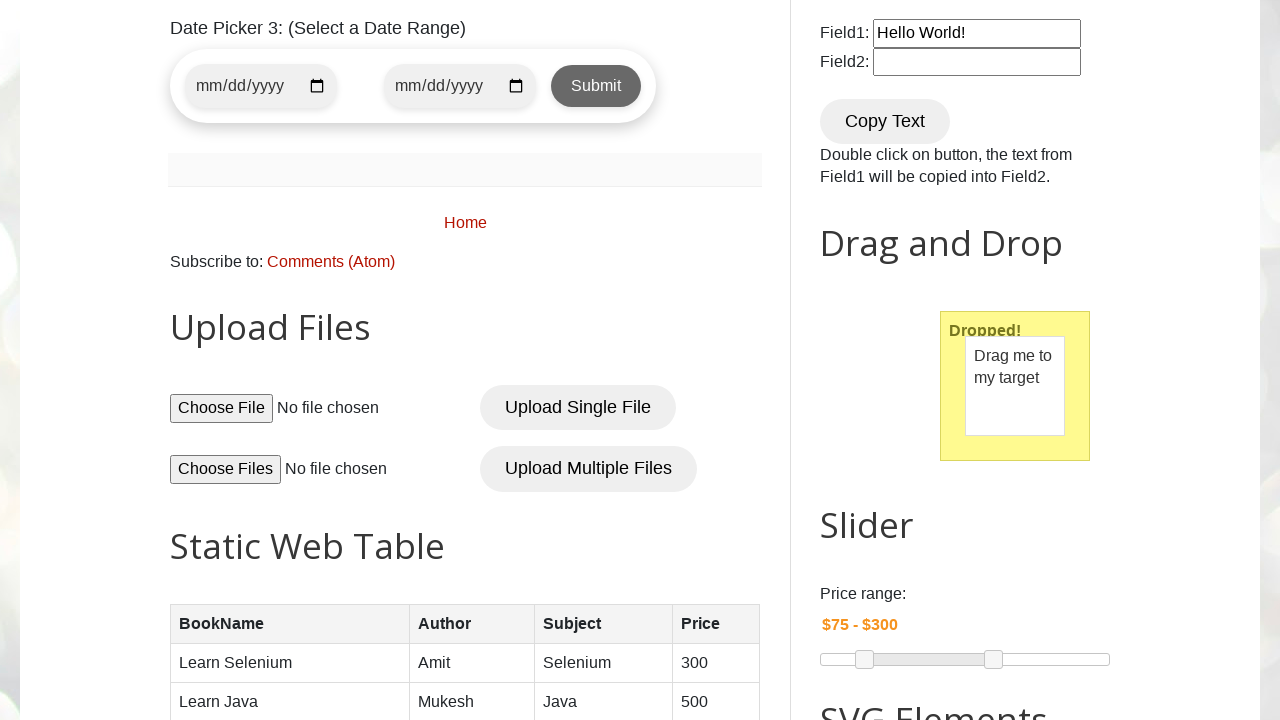

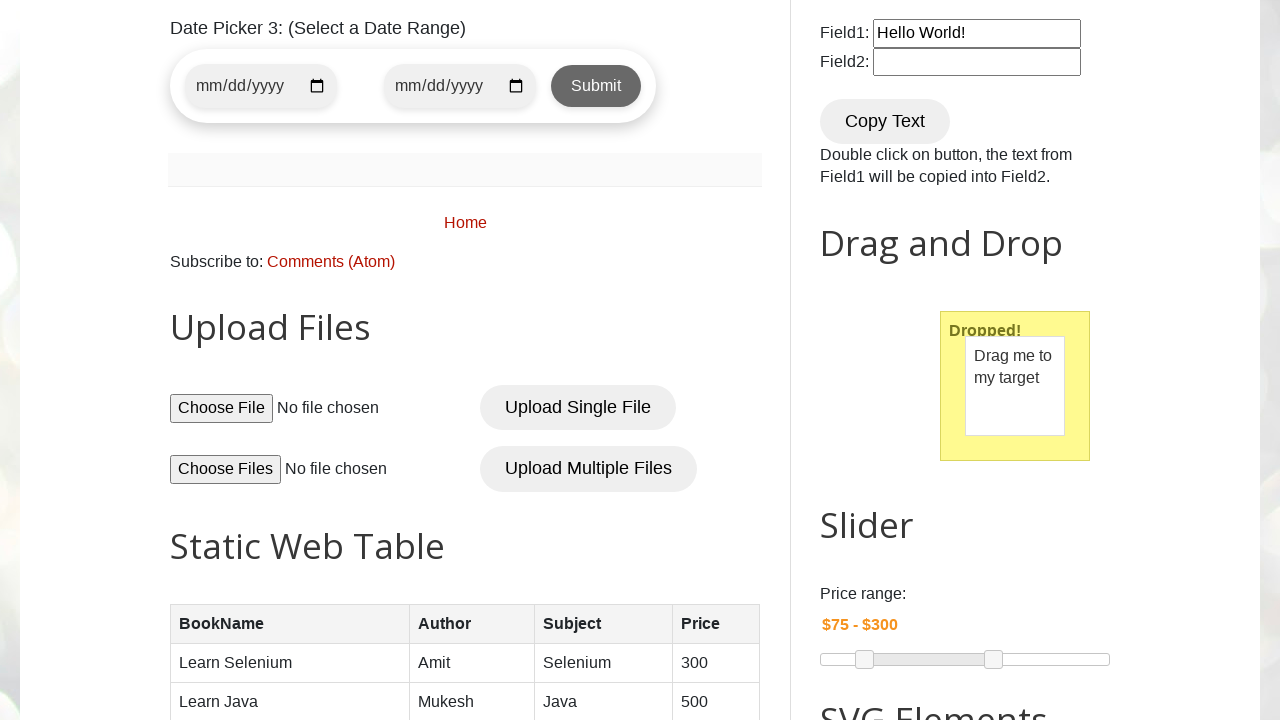